Tests displaying jQuery Growl notification messages on a webpage by injecting jQuery, jQuery Growl library, and styles, then triggering notification popups

Starting URL: http://the-internet.herokuapp.com

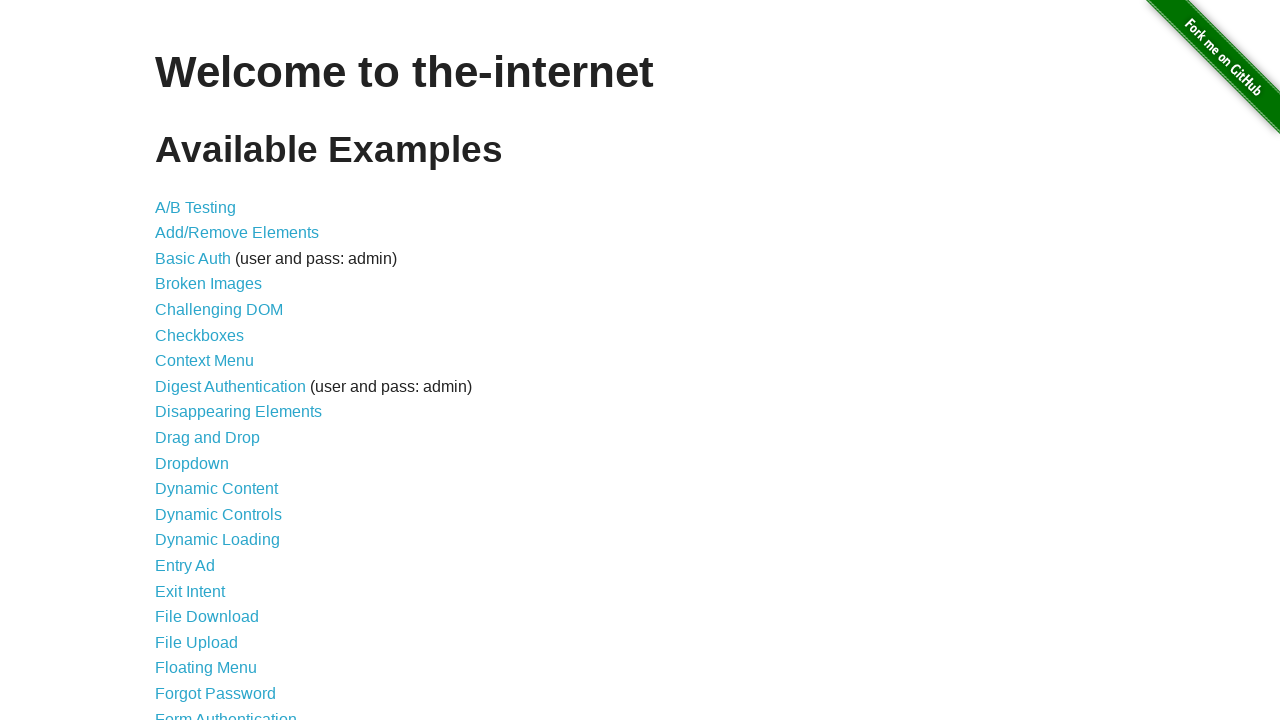

Injected jQuery library into page
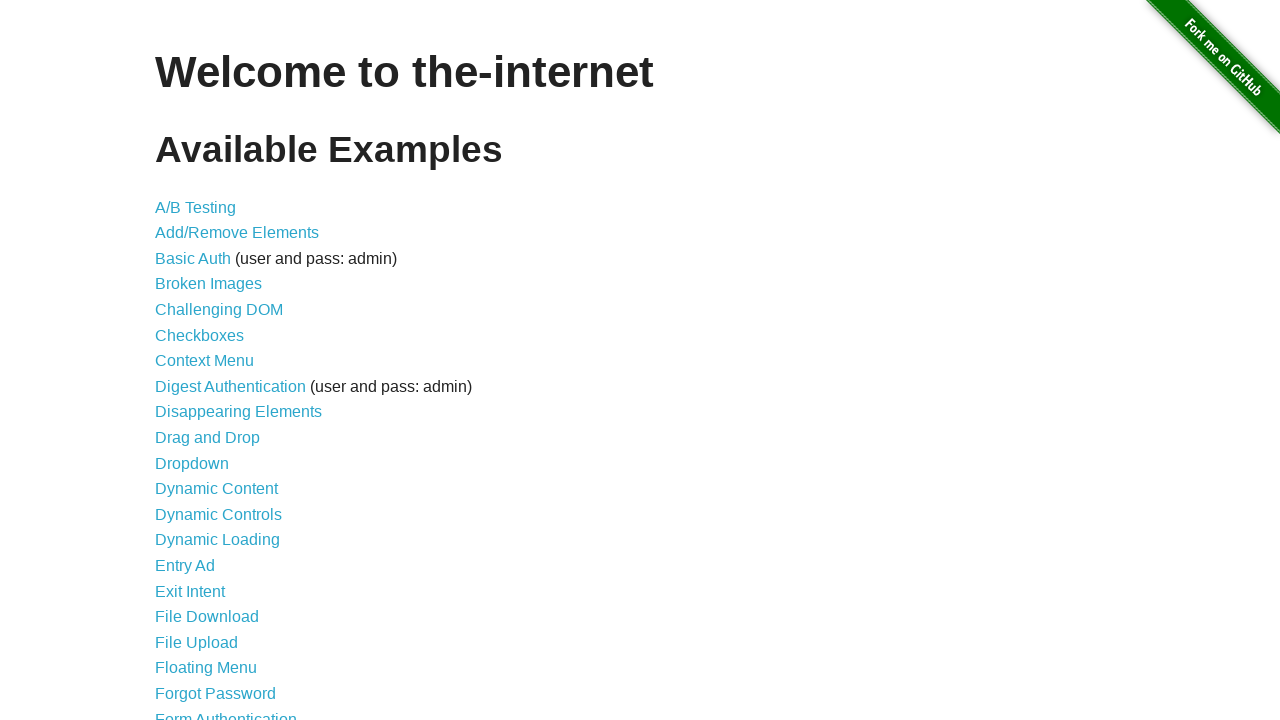

jQuery library loaded successfully
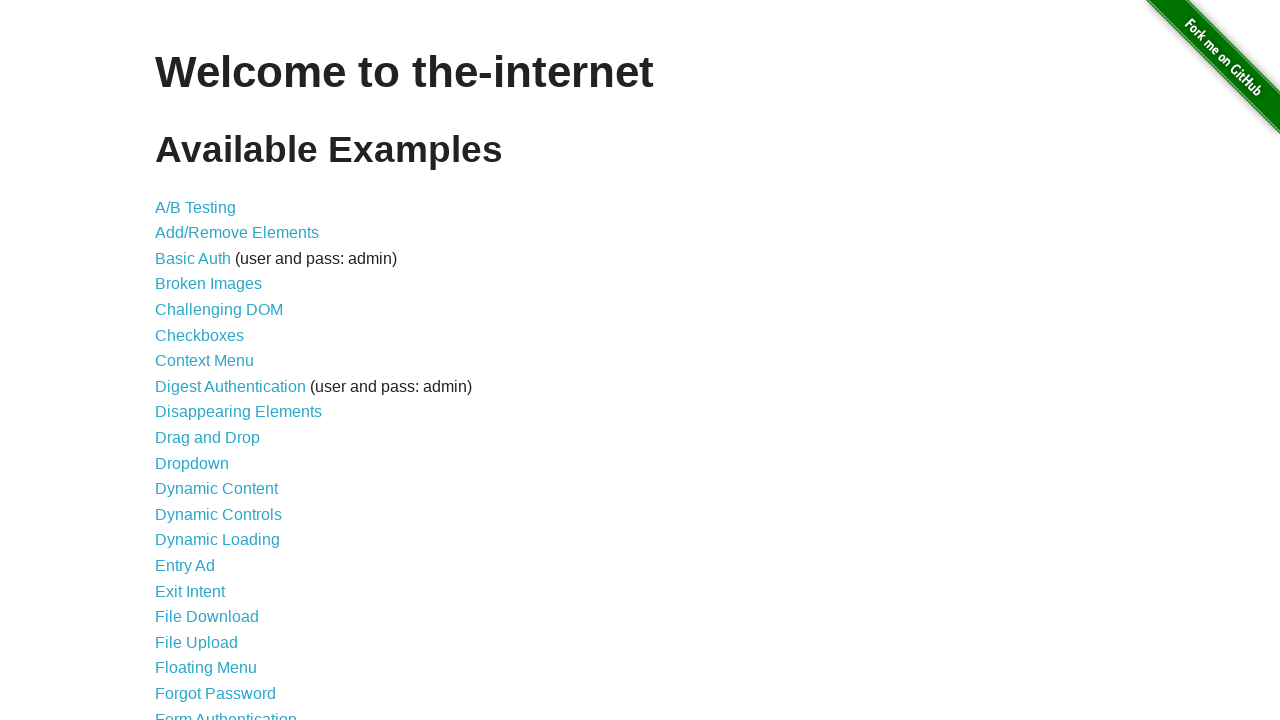

Injected jQuery Growl library into page
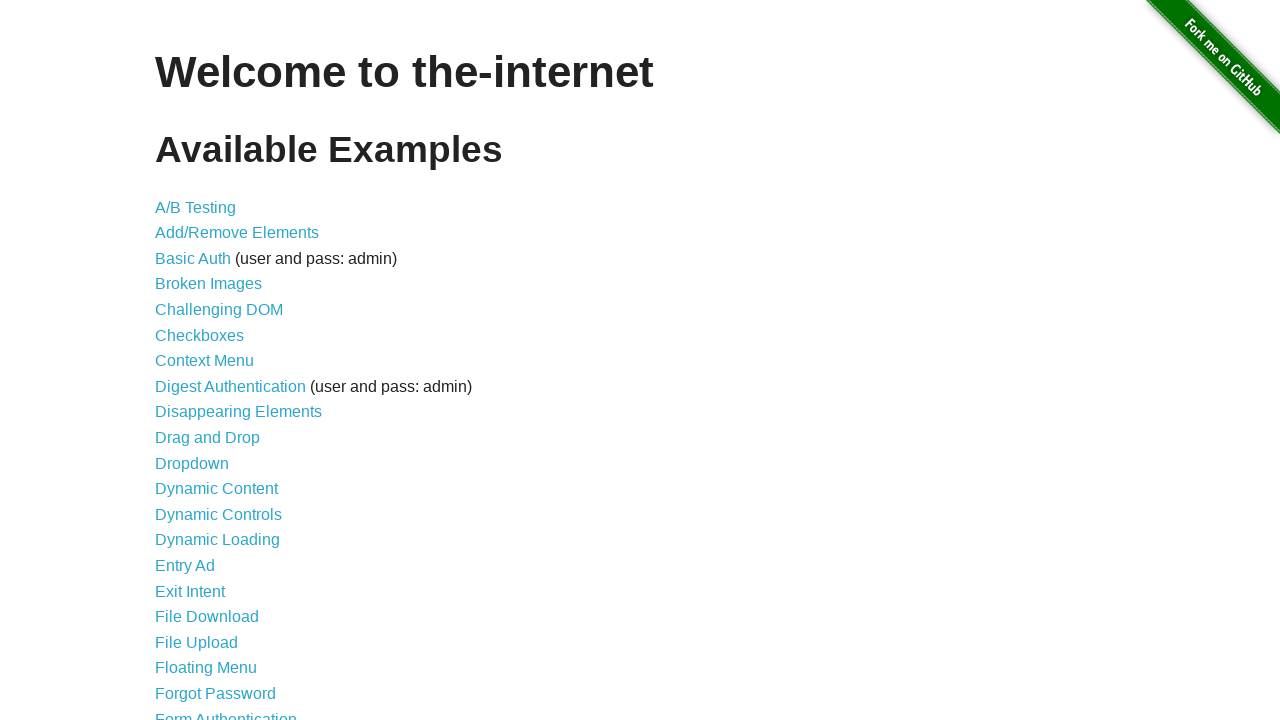

Injected jQuery Growl CSS styles into page
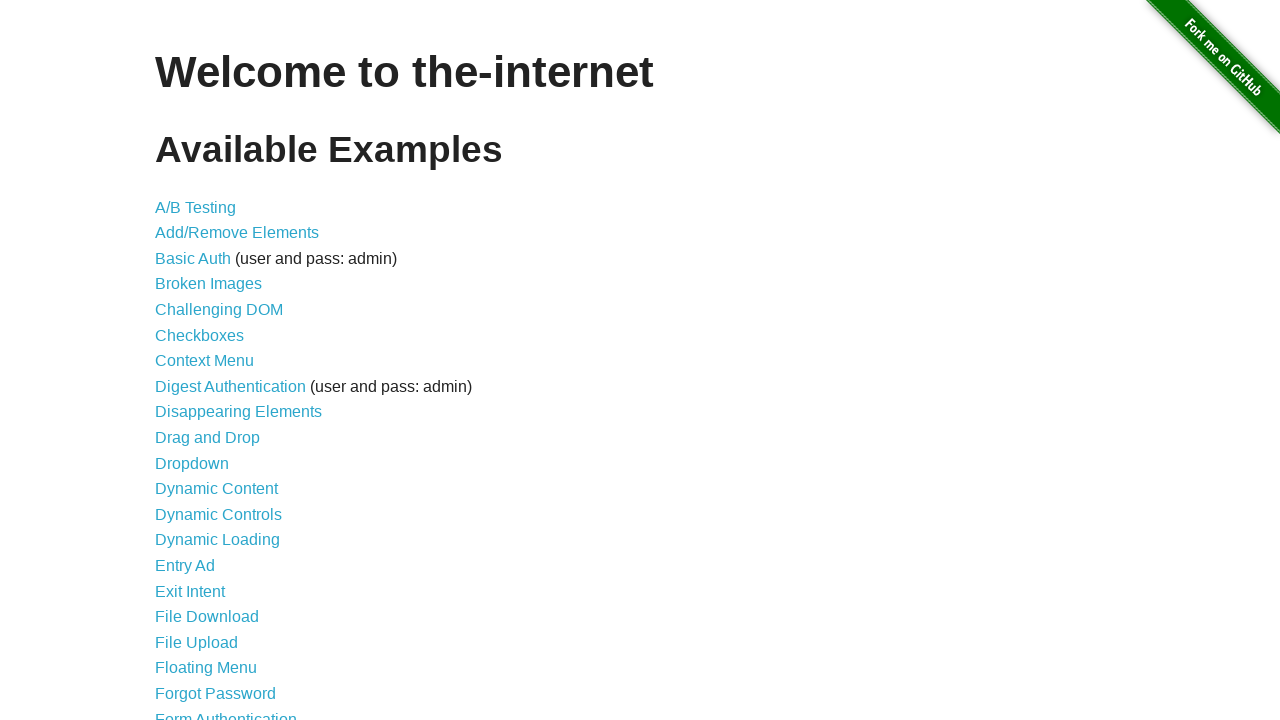

jQuery Growl library loaded successfully
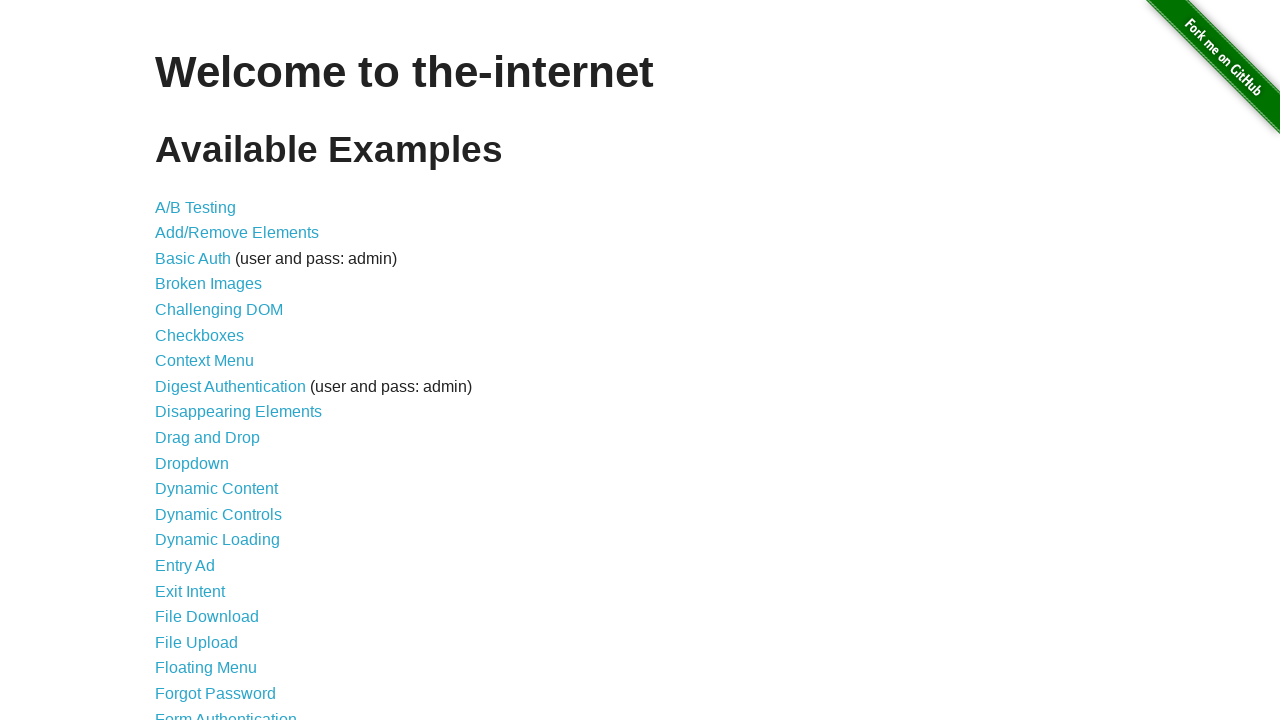

Triggered jQuery Growl notification popup with title 'GET' and message '/'
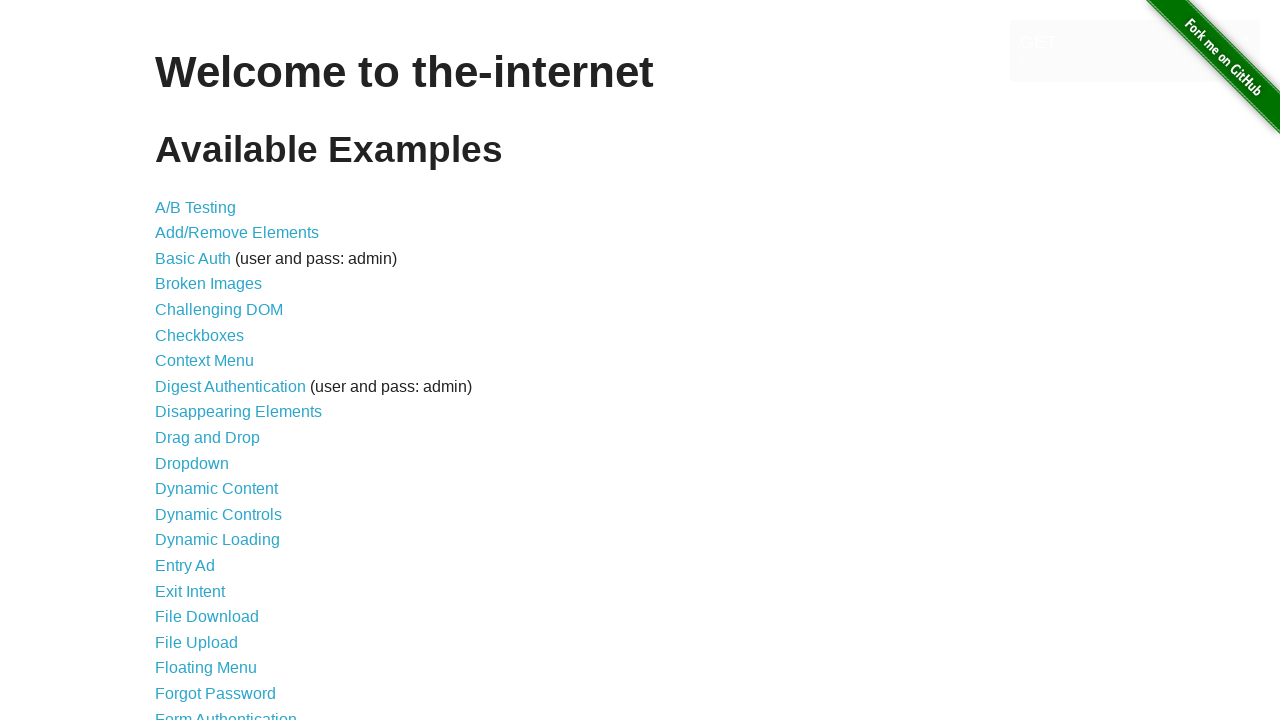

Waited for notification to be visible
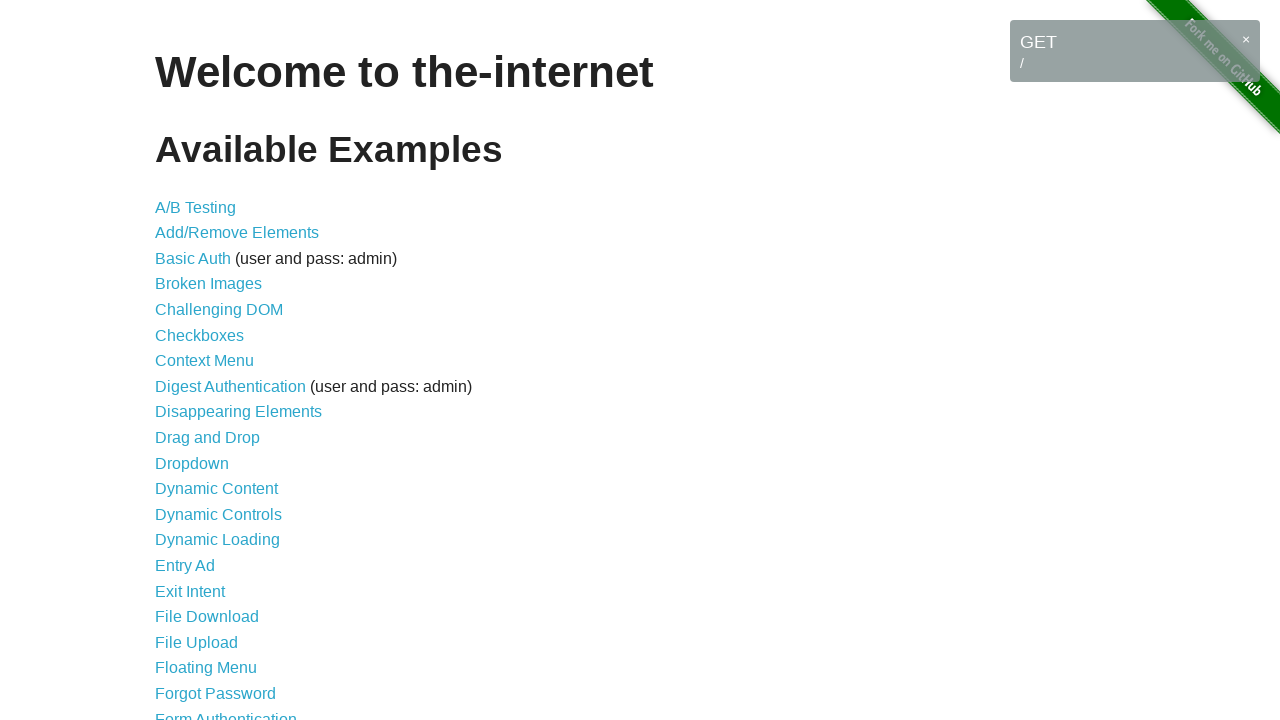

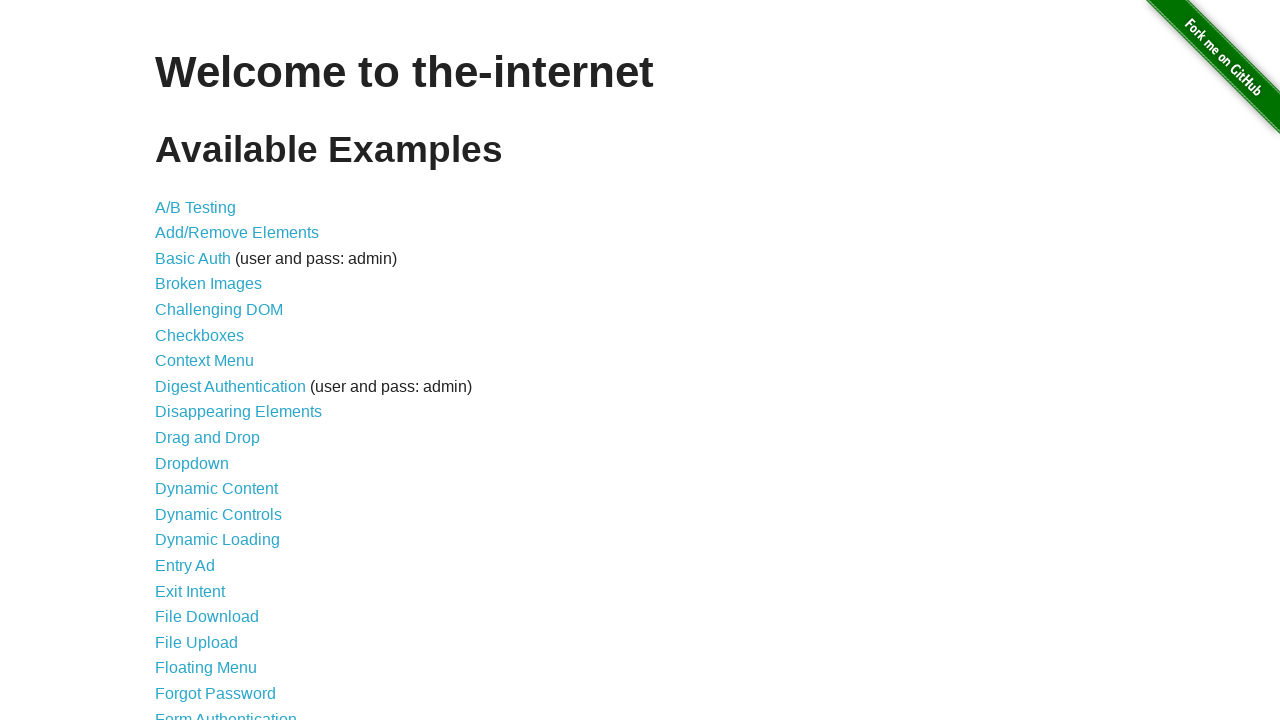